Tests keyboard and mouse interactions by right-clicking a link, focusing on text, selecting all, deleting, and typing new content

Starting URL: https://omayo.blogspot.com/

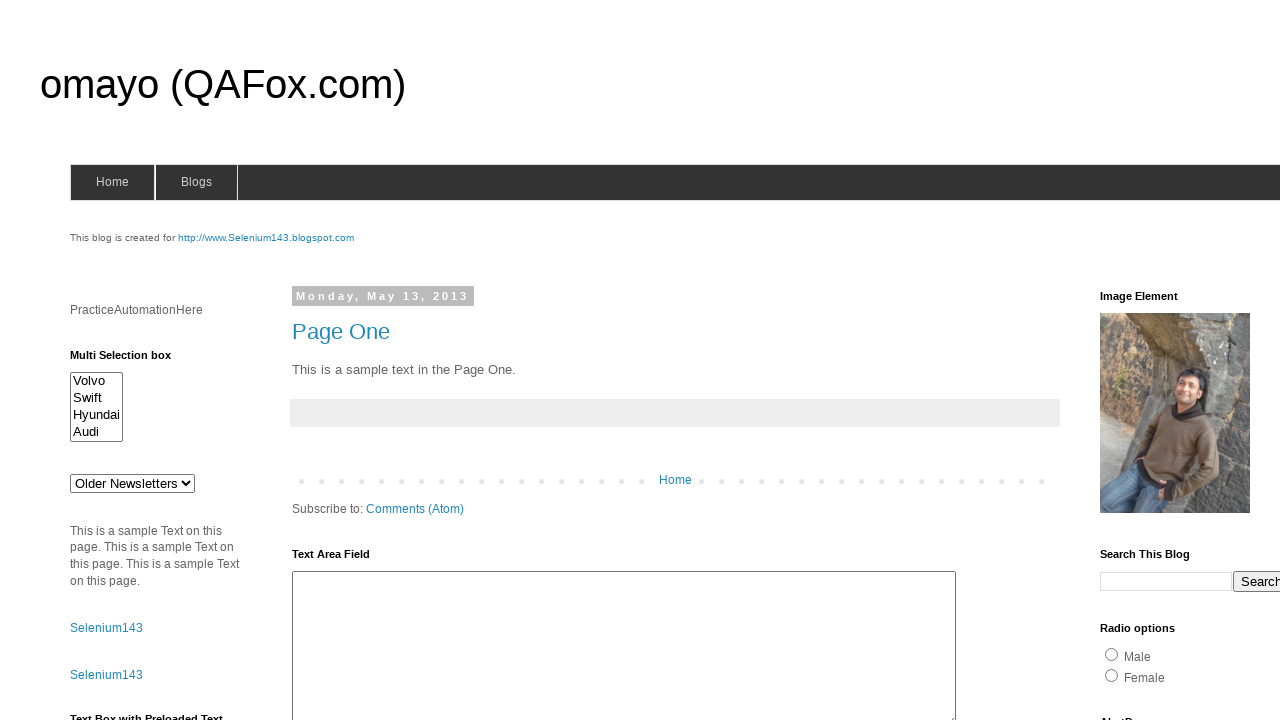

Right-clicked on the Selenium143 link at (266, 238) on internal:text="This blog is created for"i >> internal:role=link[name="http://www
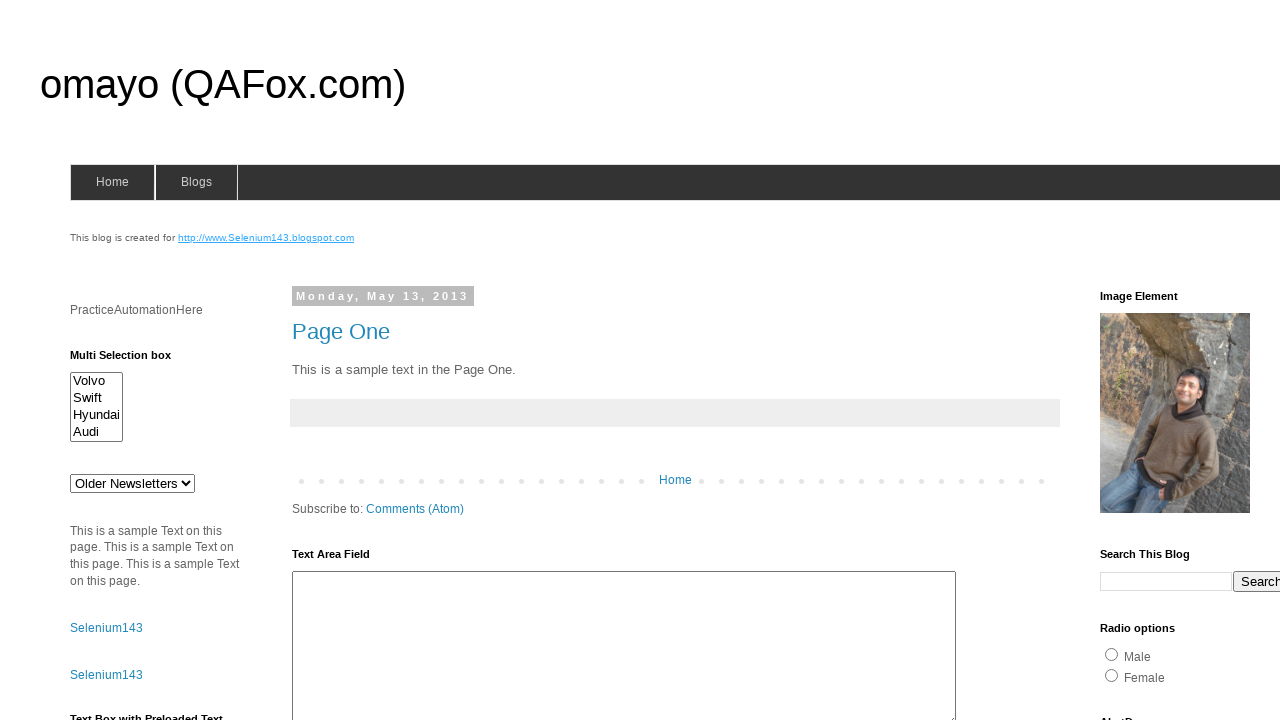

Focused on the cat text element on internal:text="The cat was playing"i
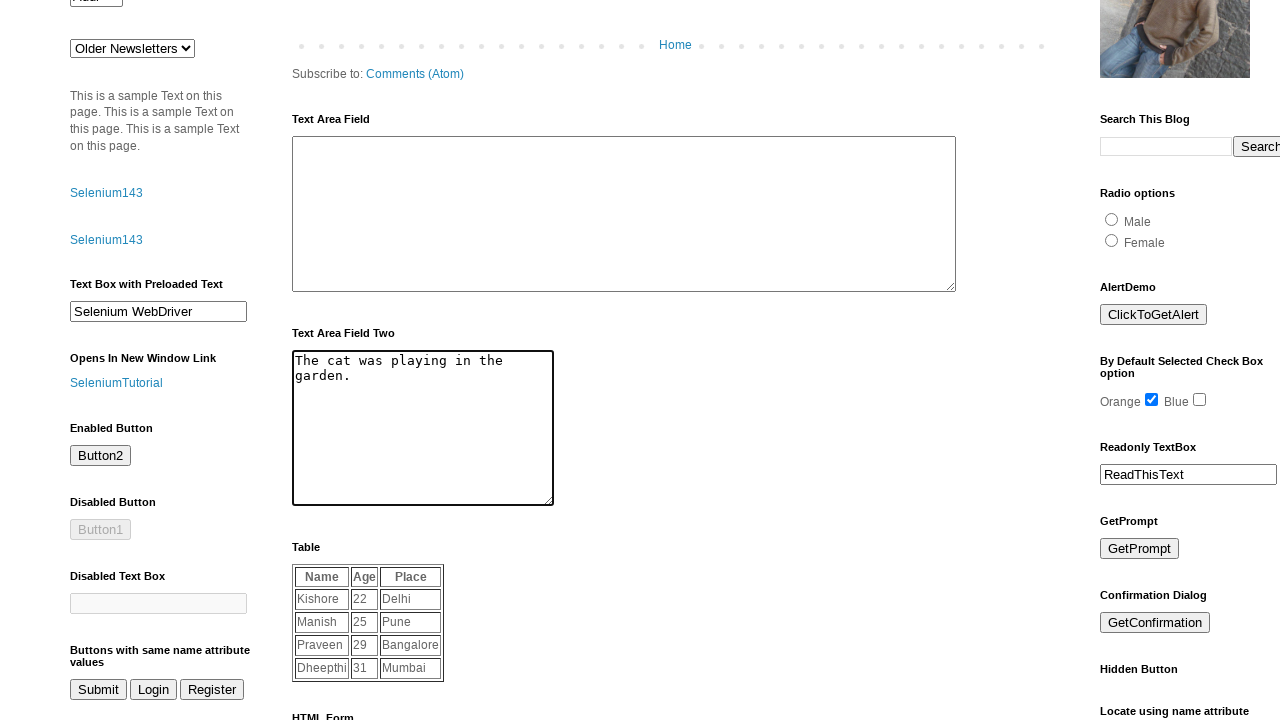

Selected all text using Ctrl+A
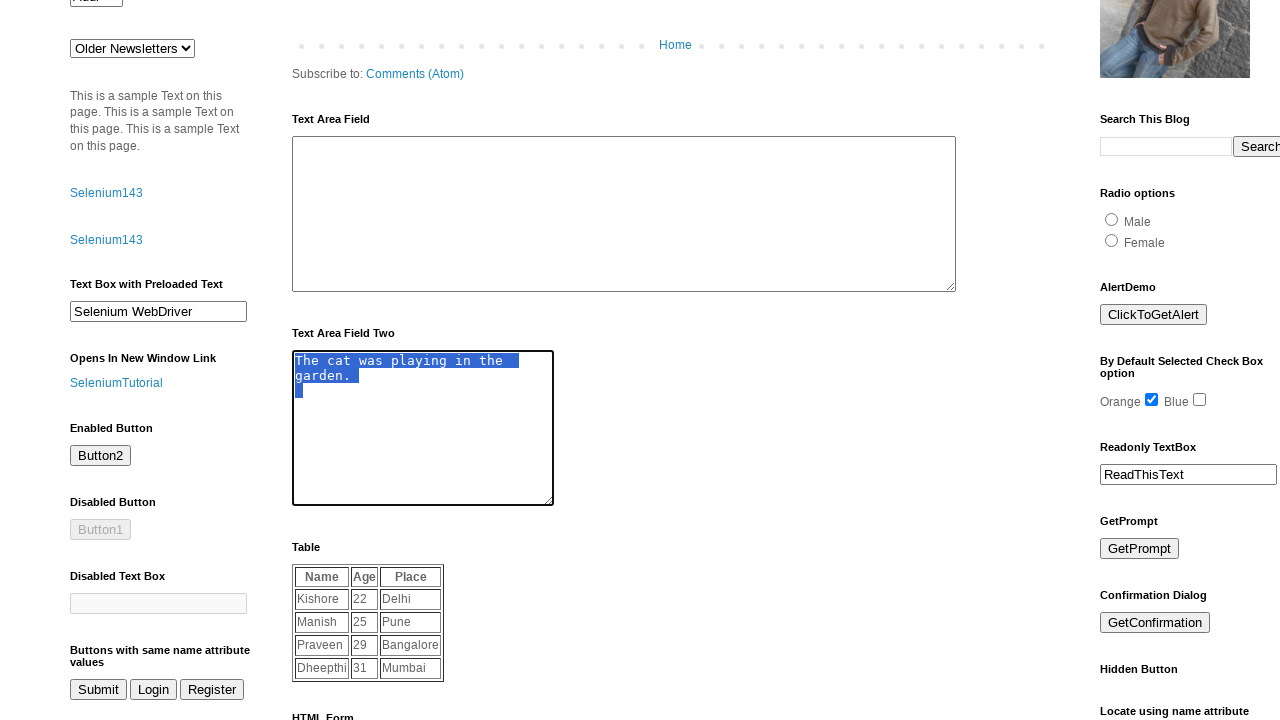

Deleted selected text
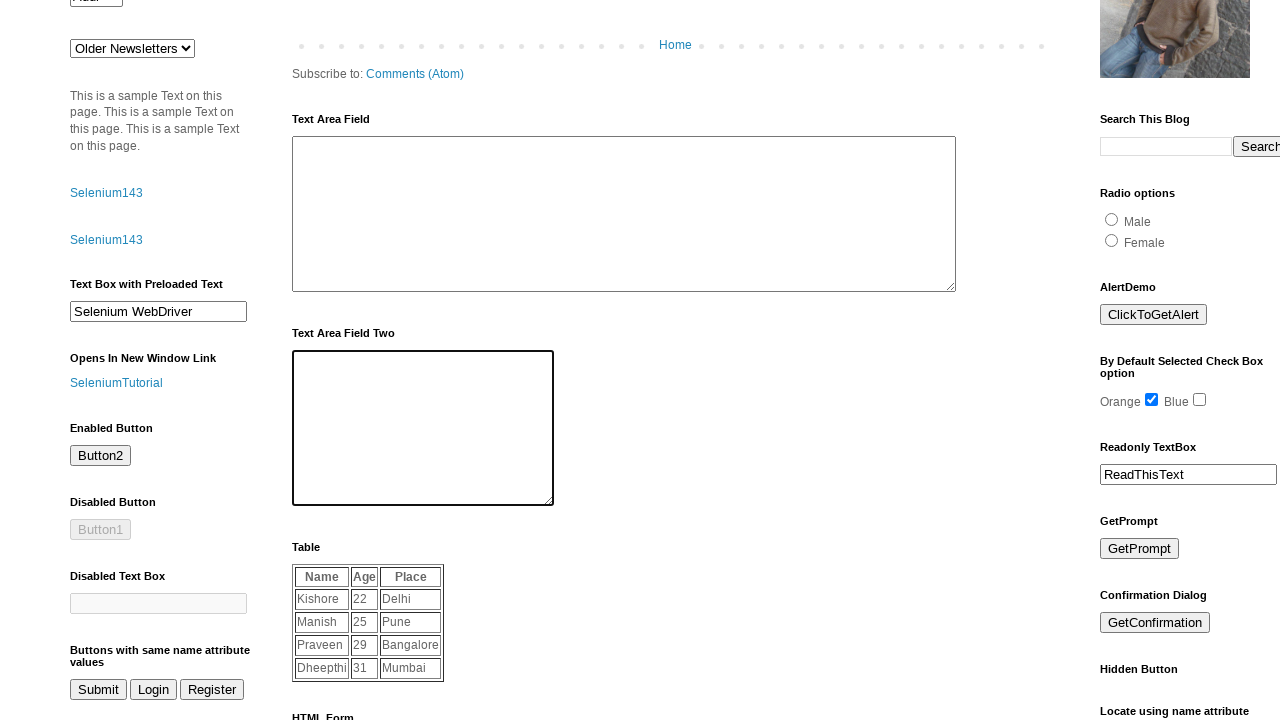

Typed new text 'From Automation'
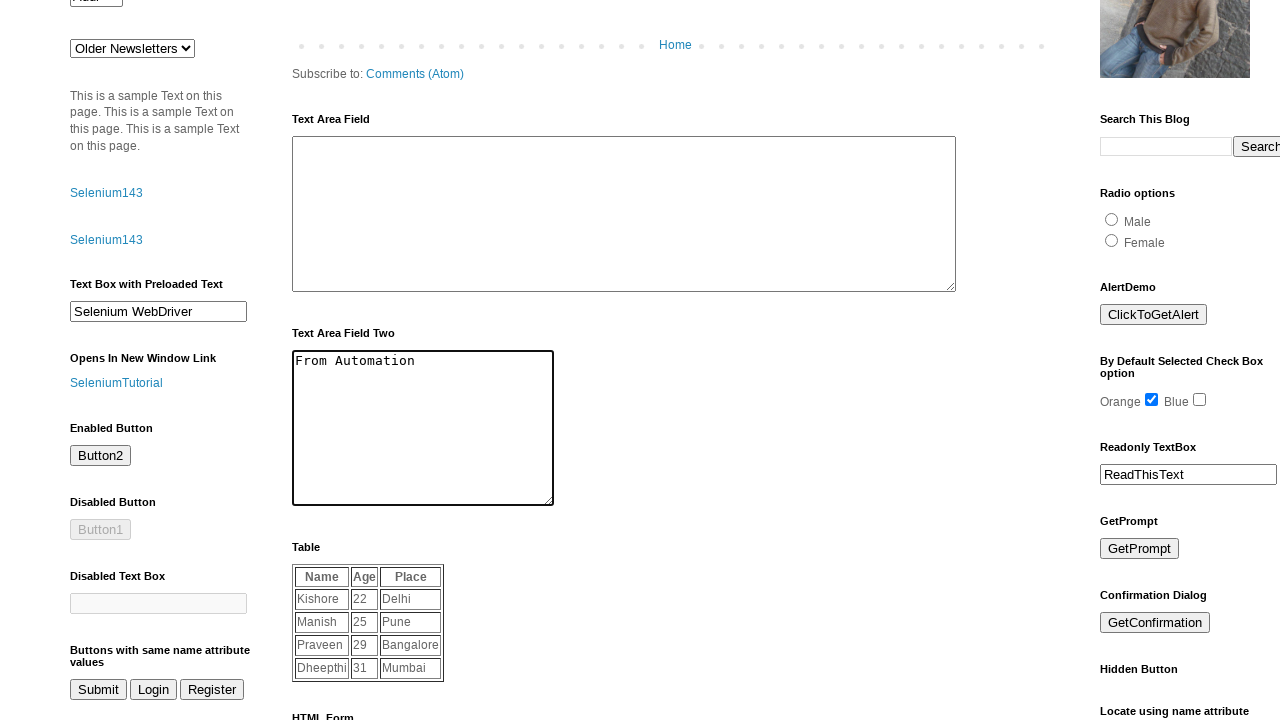

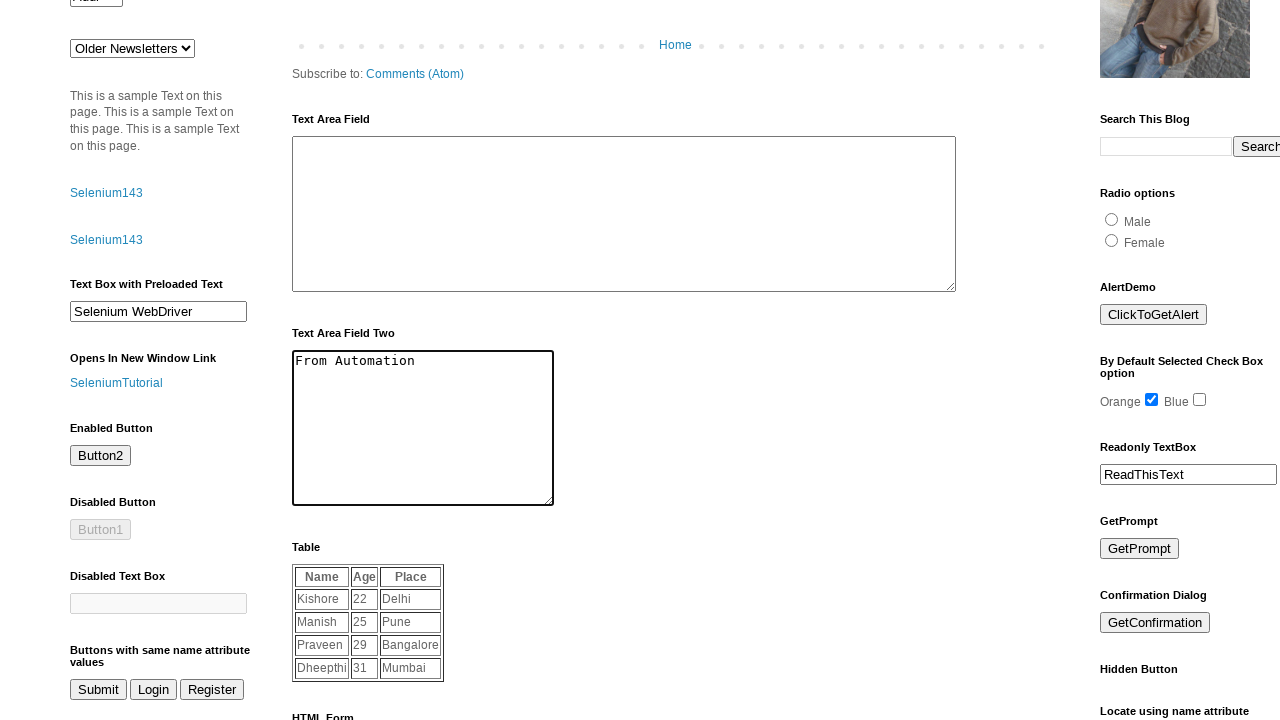